Tests JavaScript alert handling by clicking a button that triggers an alert, accepting the alert, and verifying the result message

Starting URL: https://testcenter.techproeducation.com/index.php?page=javascript-alerts

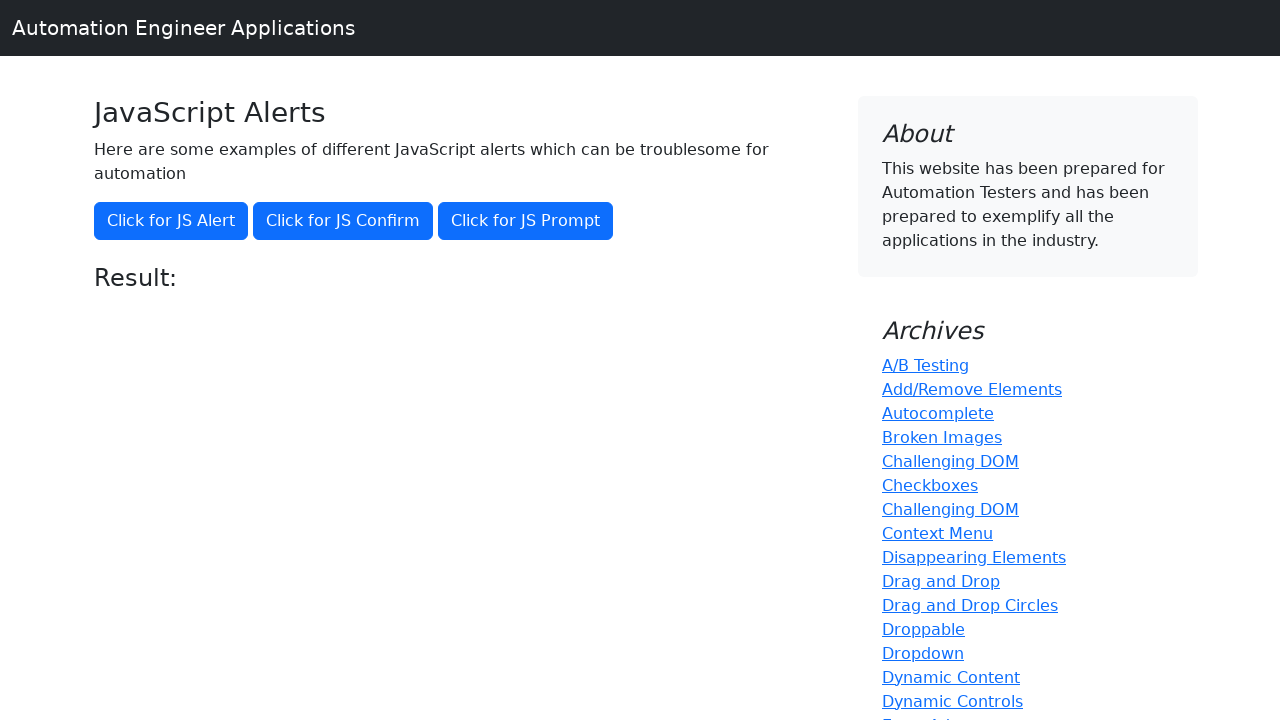

Clicked button to trigger JavaScript alert at (171, 221) on xpath=//*[text()='Click for JS Alert']
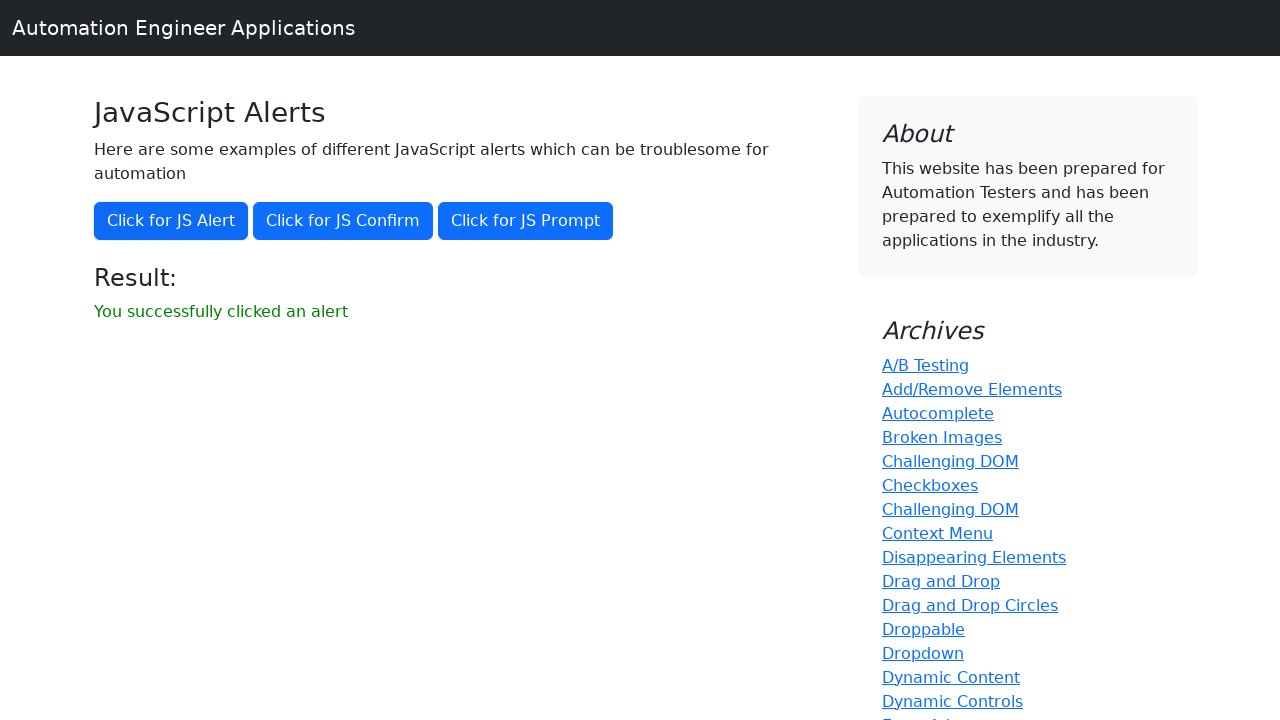

Set up dialog handler to accept alerts
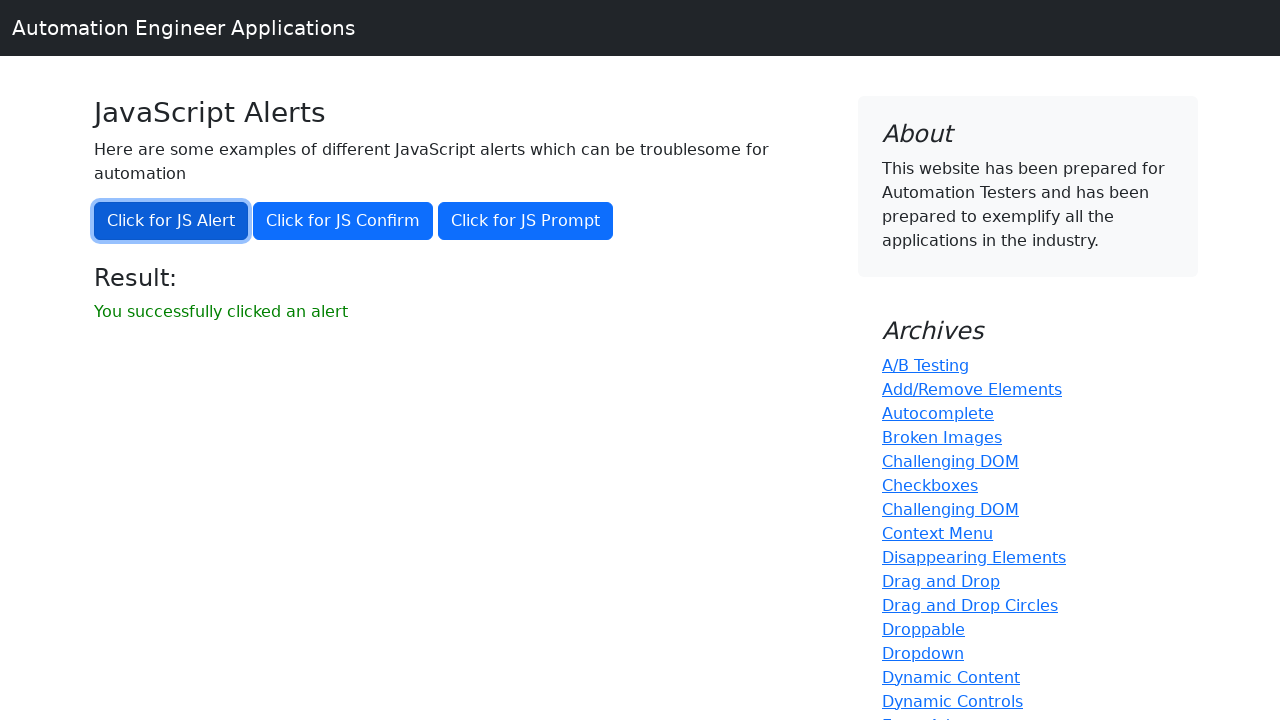

Clicked alert button again and accepted the alert at (171, 221) on xpath=//*[text()='Click for JS Alert']
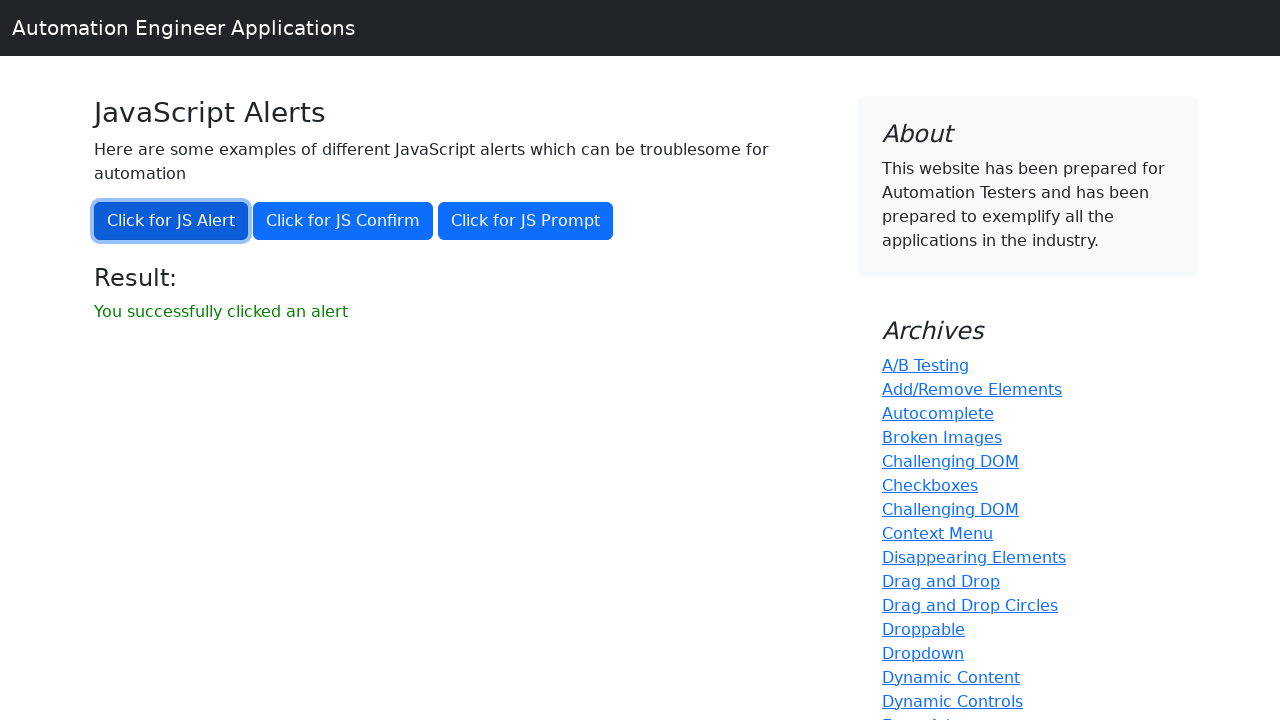

Result message element appeared on page
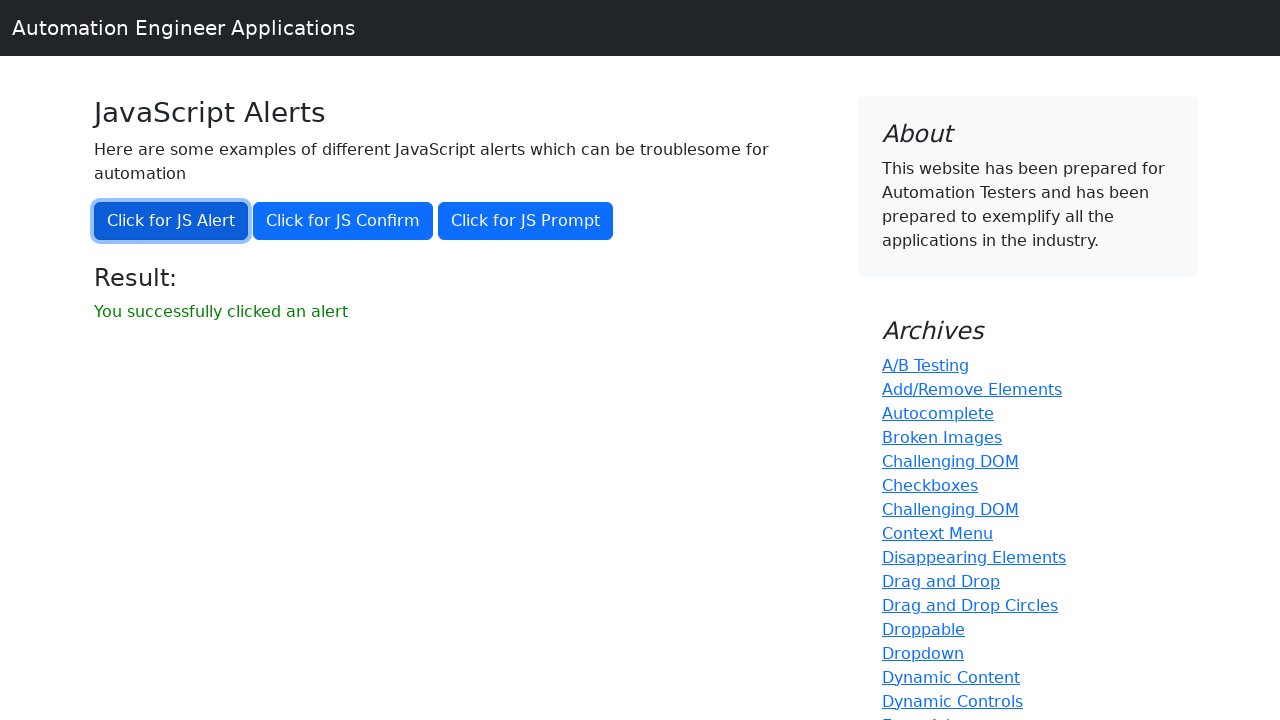

Retrieved result message: 'You successfully clicked an alert'
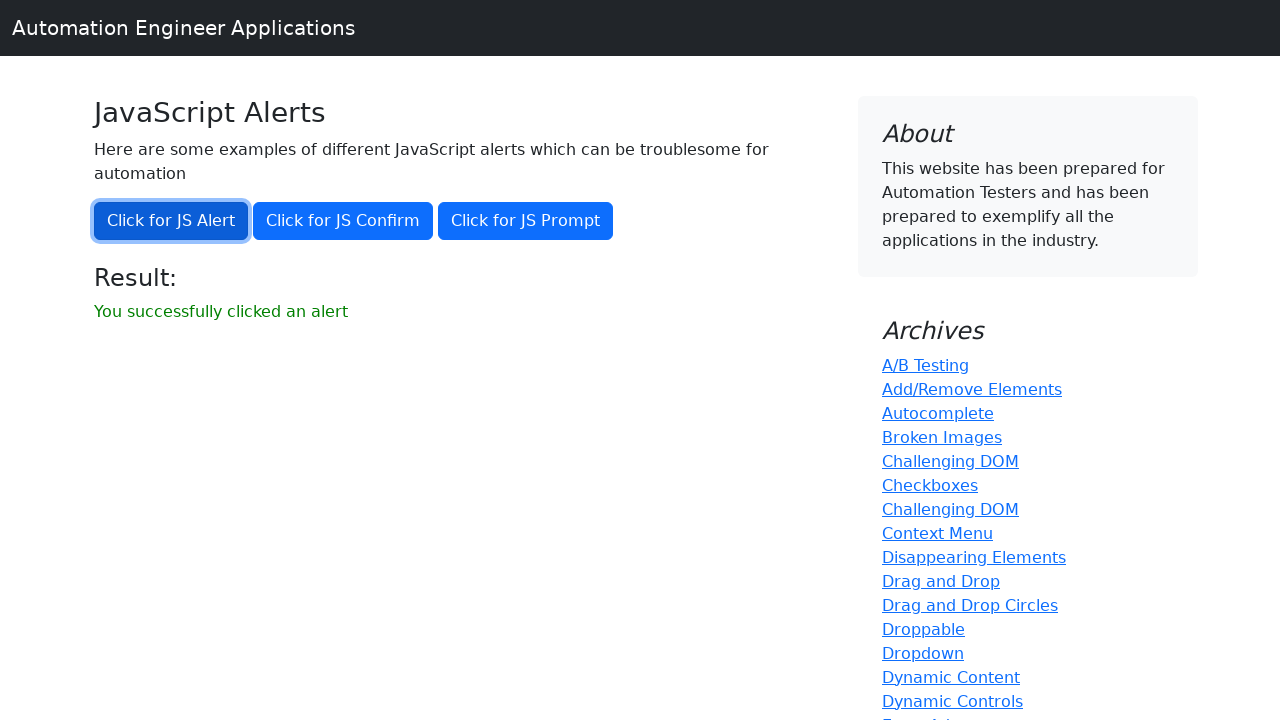

Verified result message matches expected text
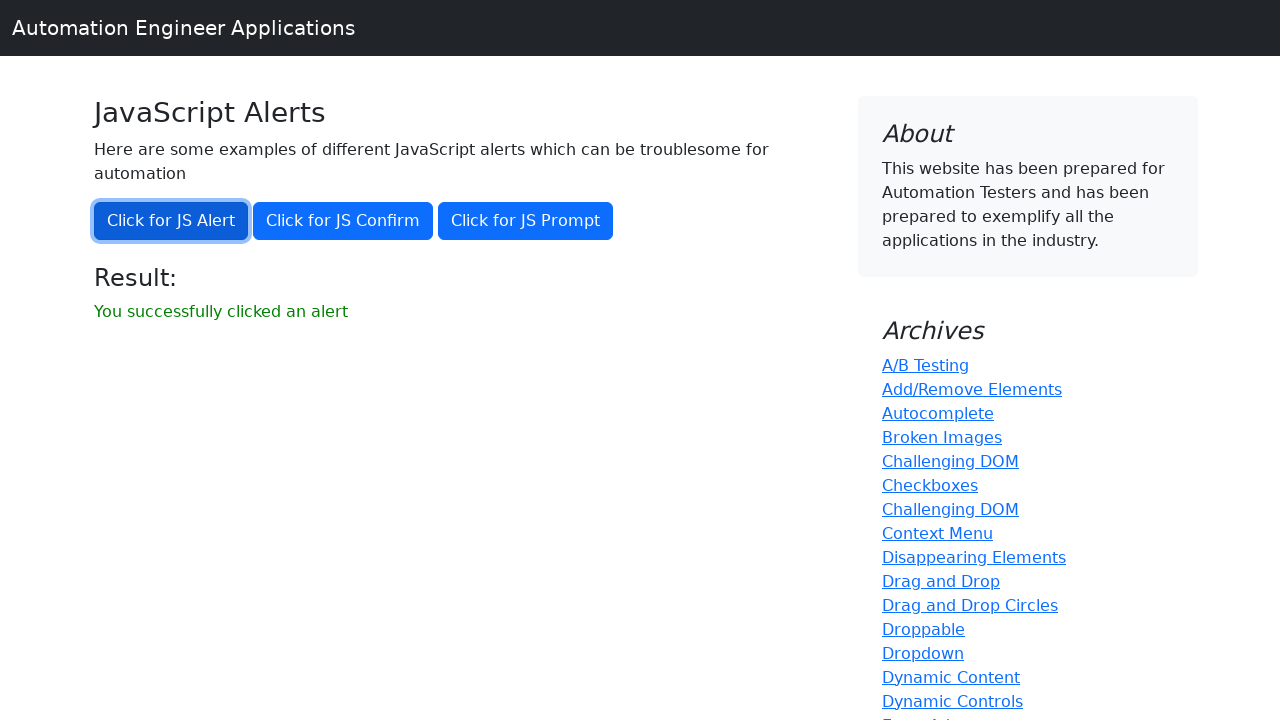

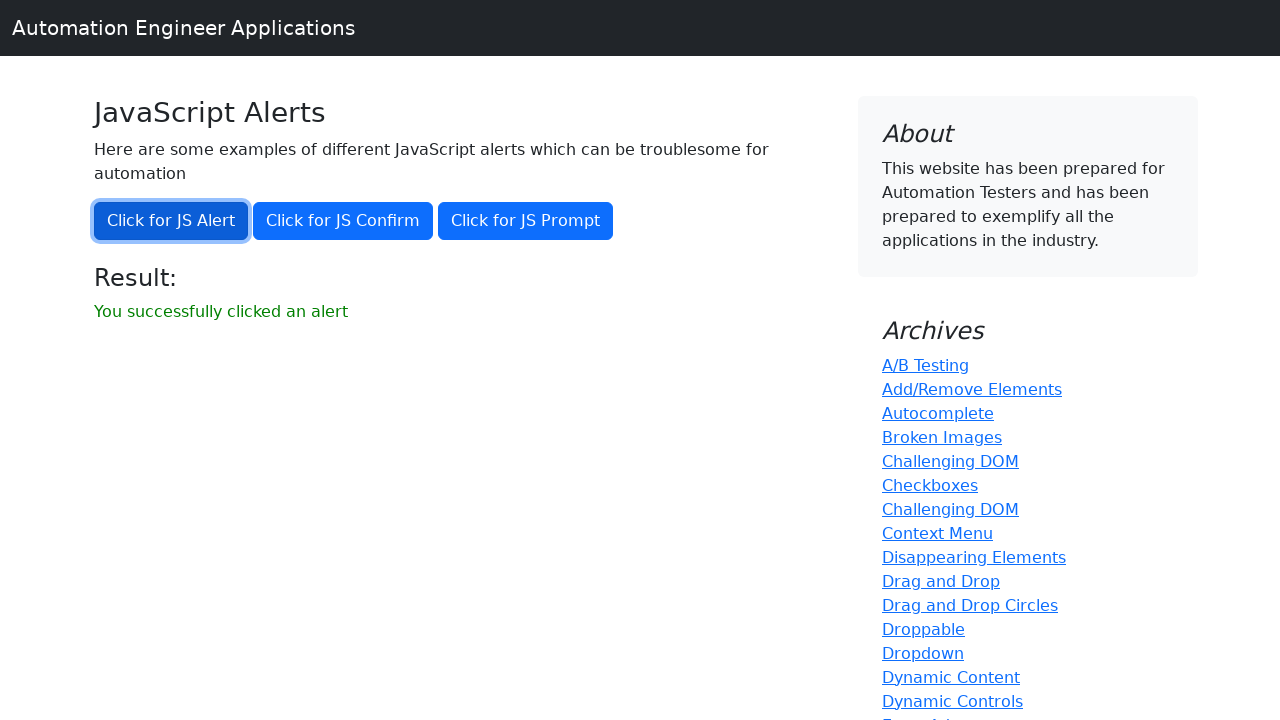